Tests the search functionality by searching for toys and verifying the URL contains 'kids-toys'

Starting URL: https://www.firstcry.com

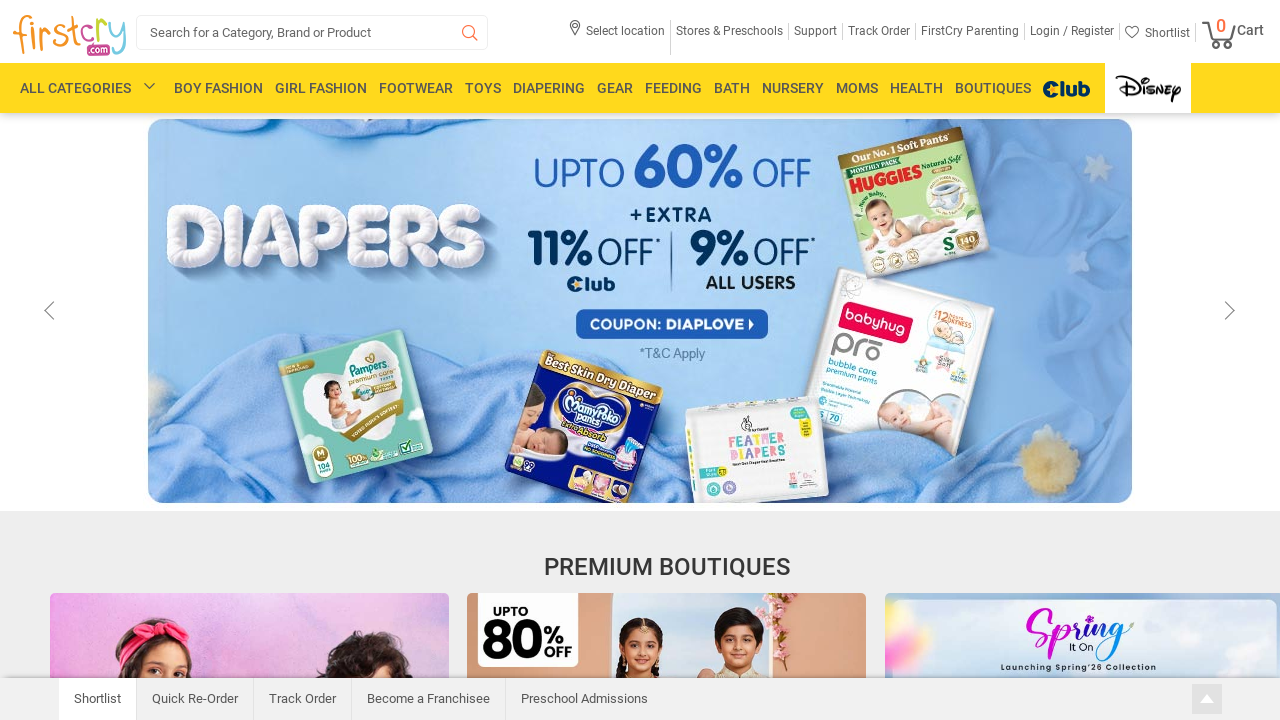

Clicked on search box at (312, 32) on xpath=//*[@id='search_box']
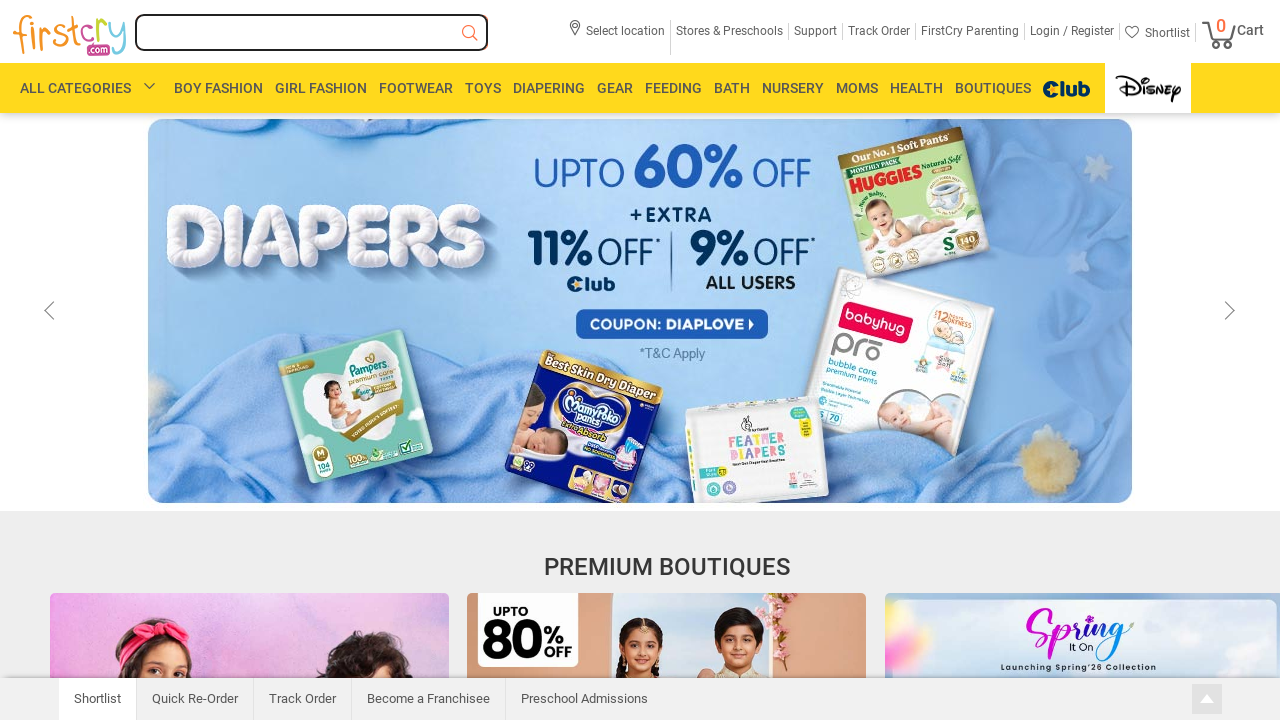

Filled search box with 'toys' on //*[@id='search_box']
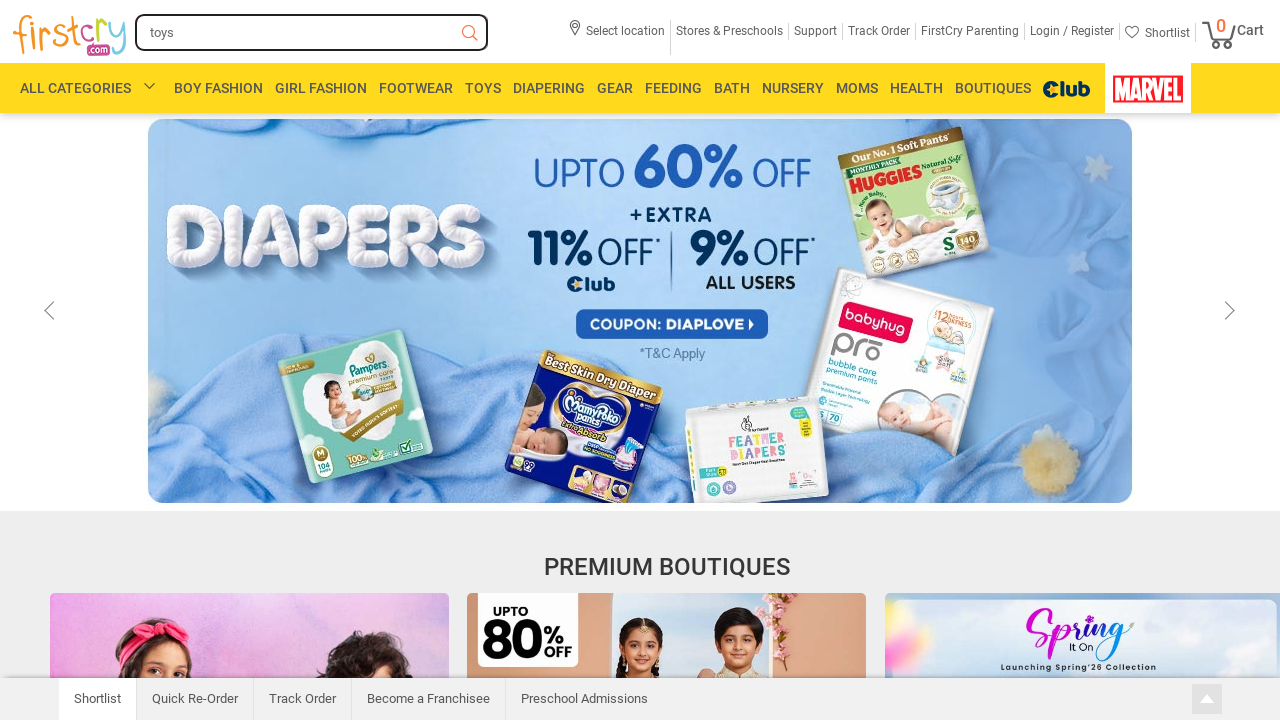

Pressed Enter to submit search on //*[@id='search_box']
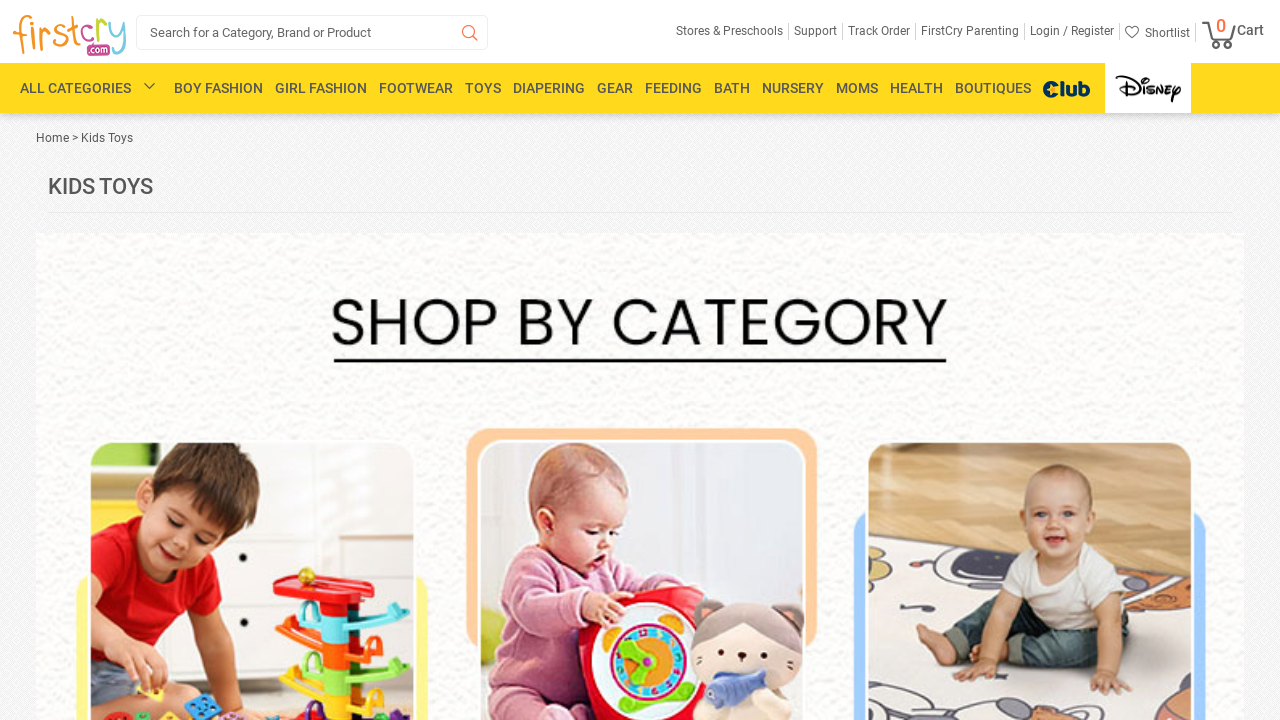

Waited for page to reach networkidle state
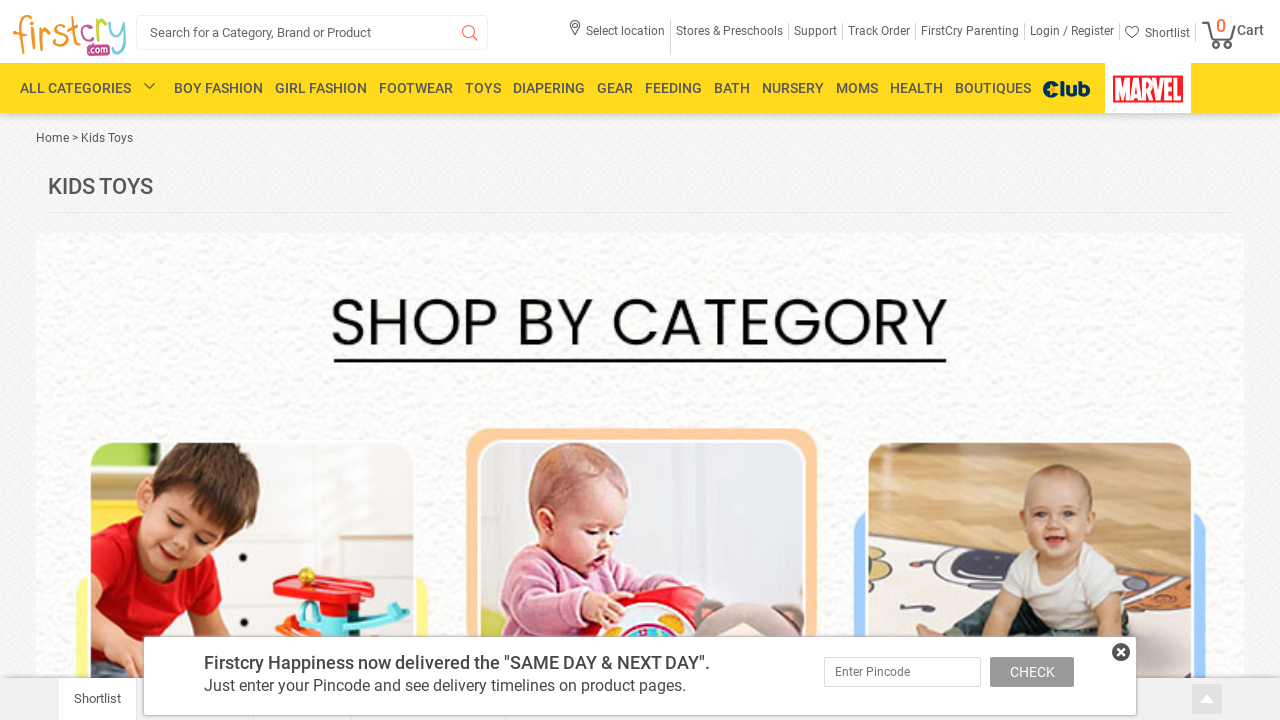

Verified that URL contains 'kids-toys'
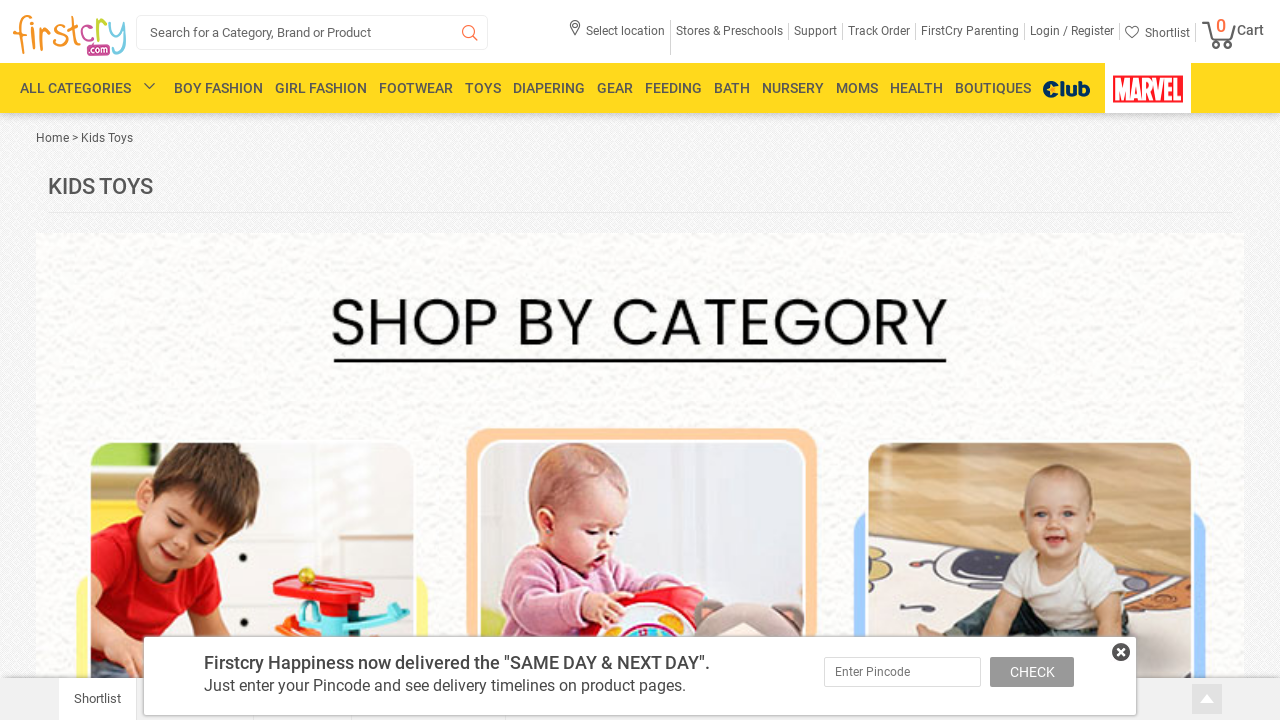

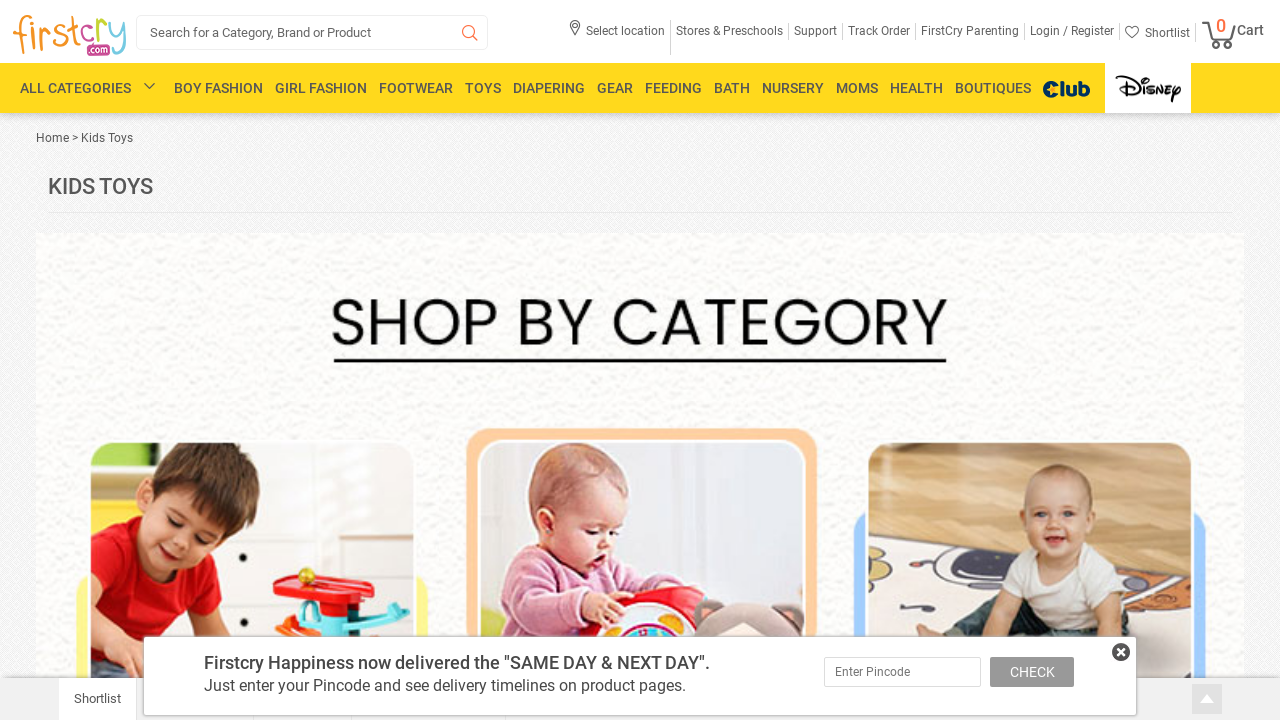